Tests iframe interaction by switching to an iframe, reading content, and switching back

Starting URL: https://rahulshettyacademy.com/AutomationPractice/

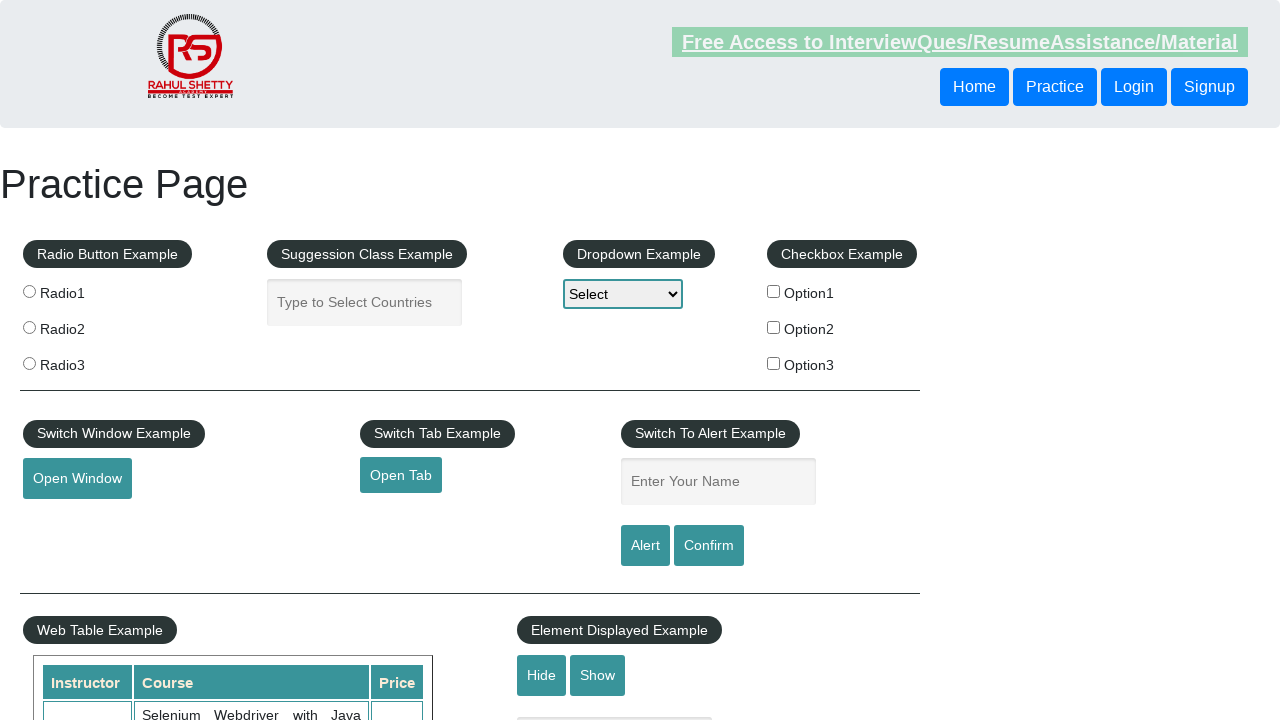

Switched to iframe with name 'iframe-name'
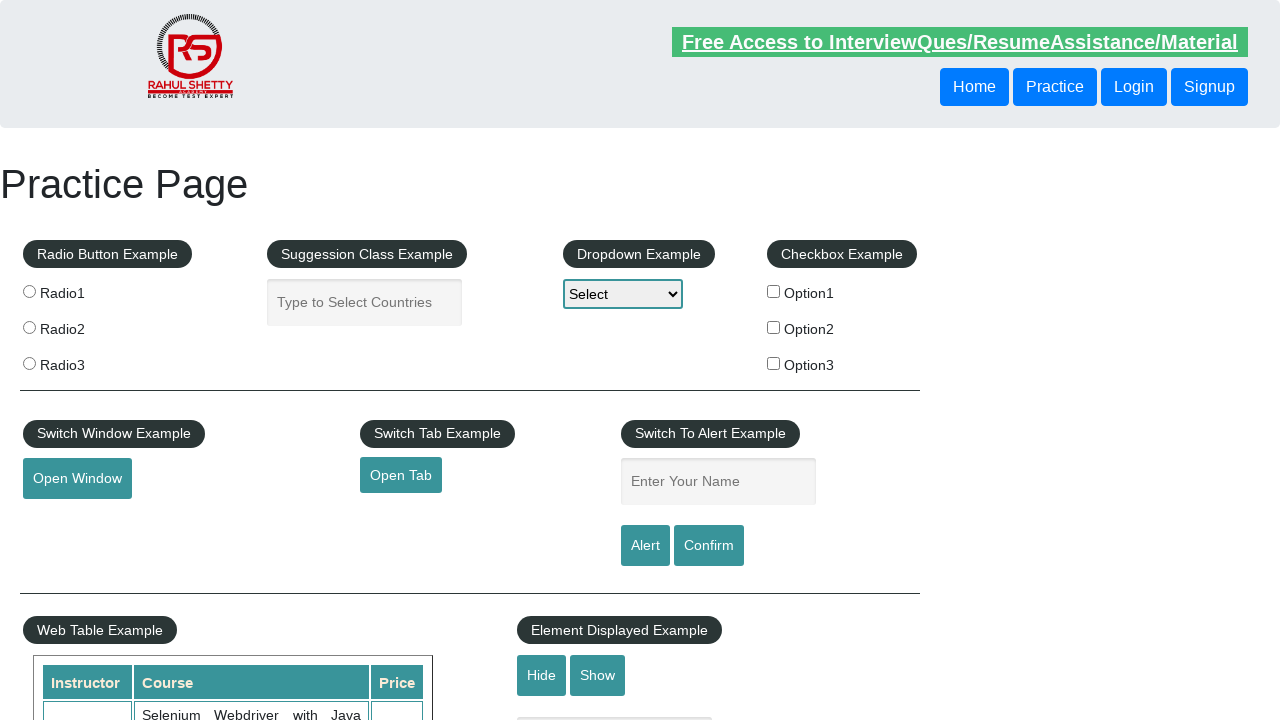

Retrieved paragraph text content from iframe
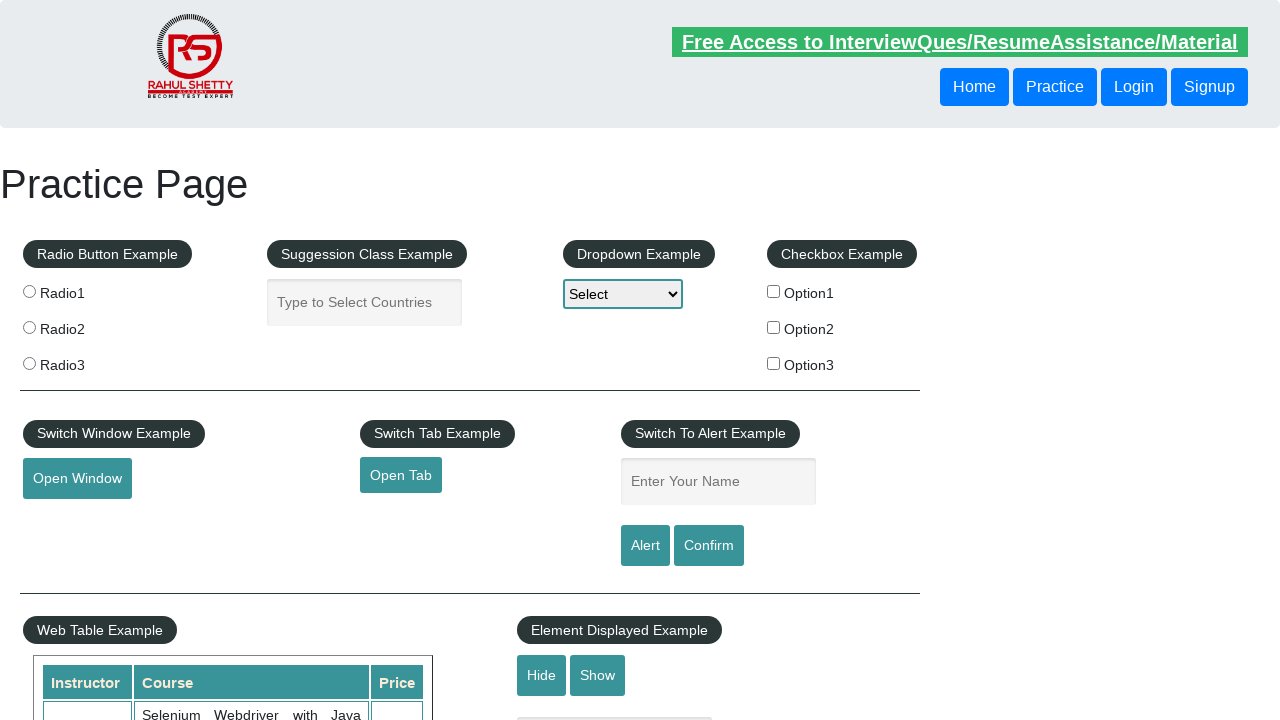

Printed paragraph text to console
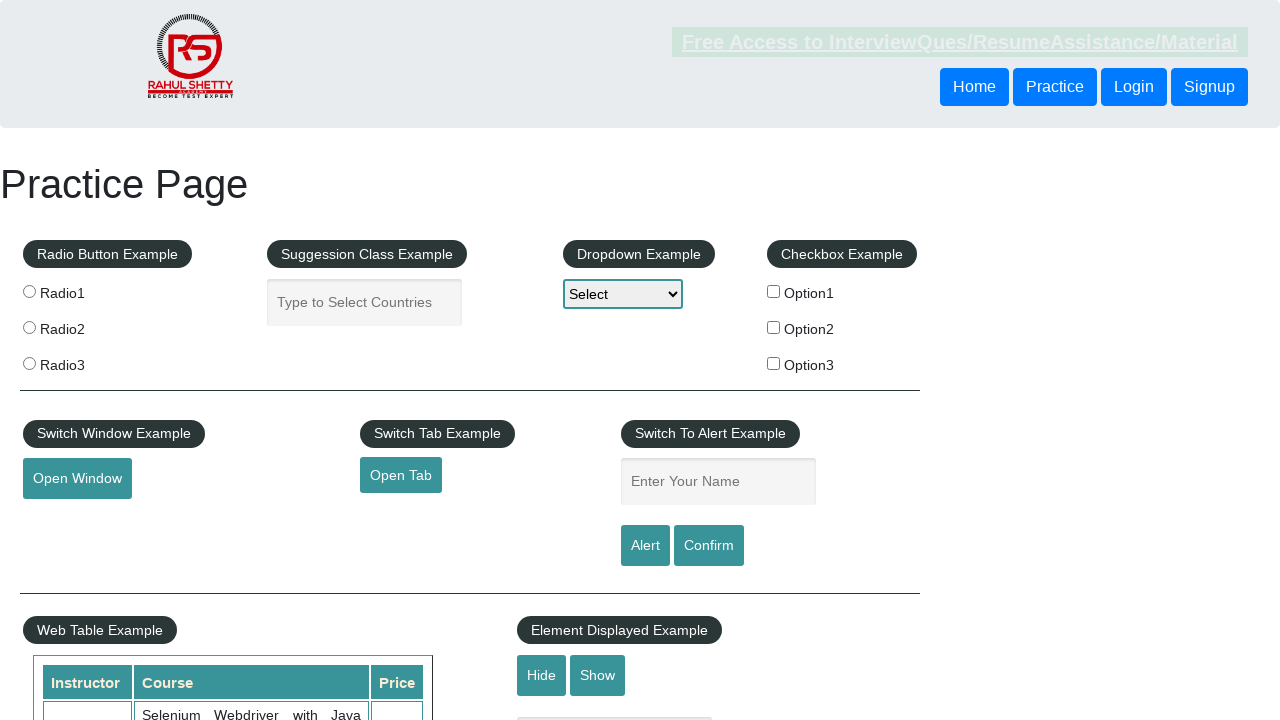

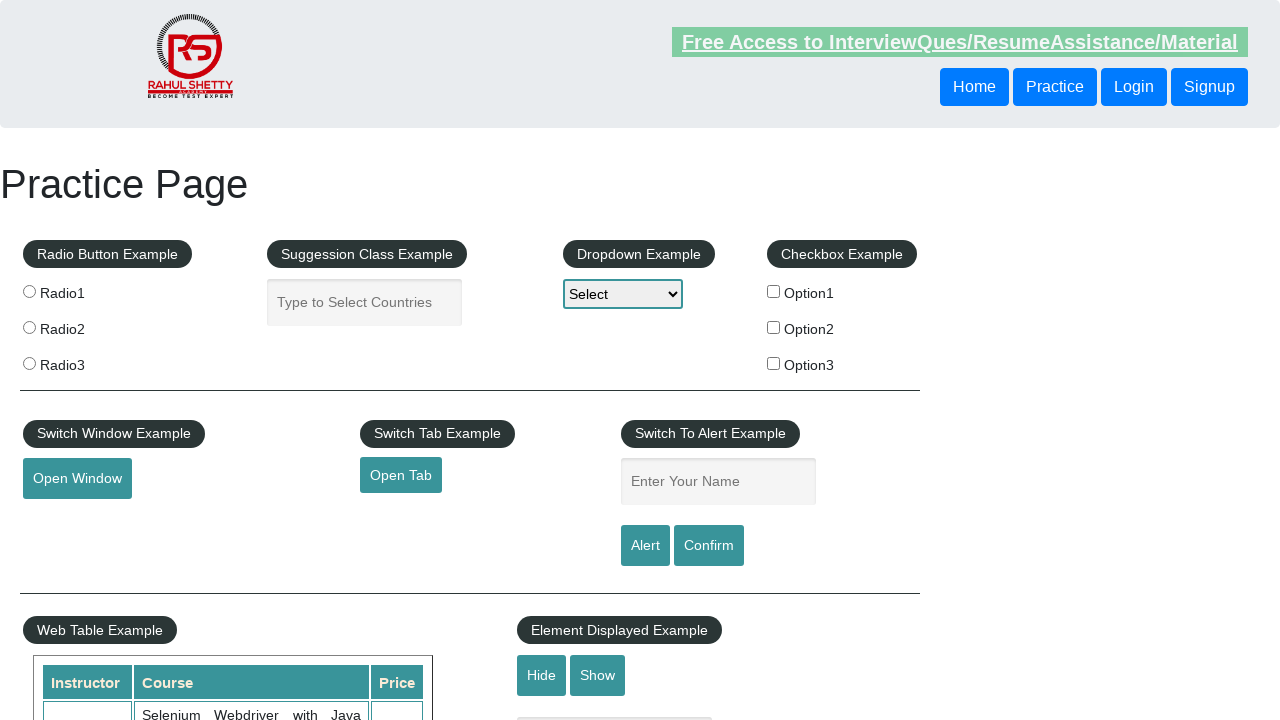